Tests the automation practice form on DemoQA by filling in first name, last name, and email fields

Starting URL: https://demoqa.com/automation-practice-form

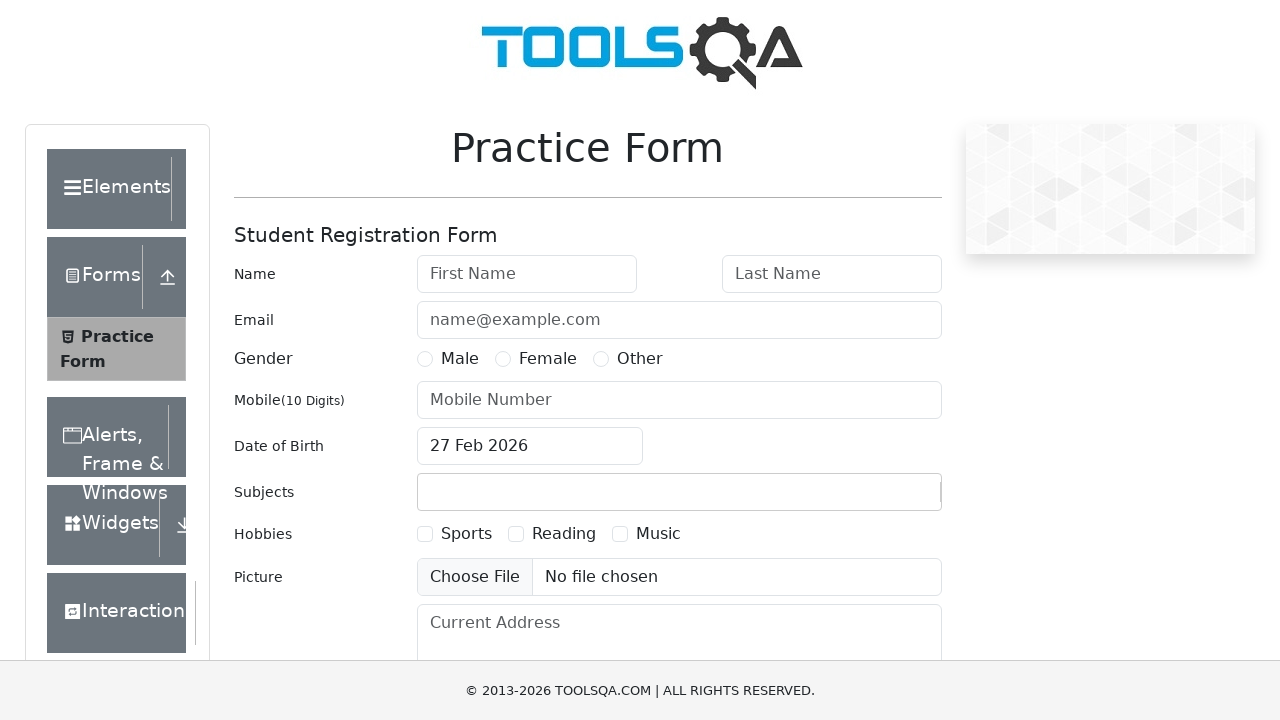

Waited for page to load (domcontentloaded state)
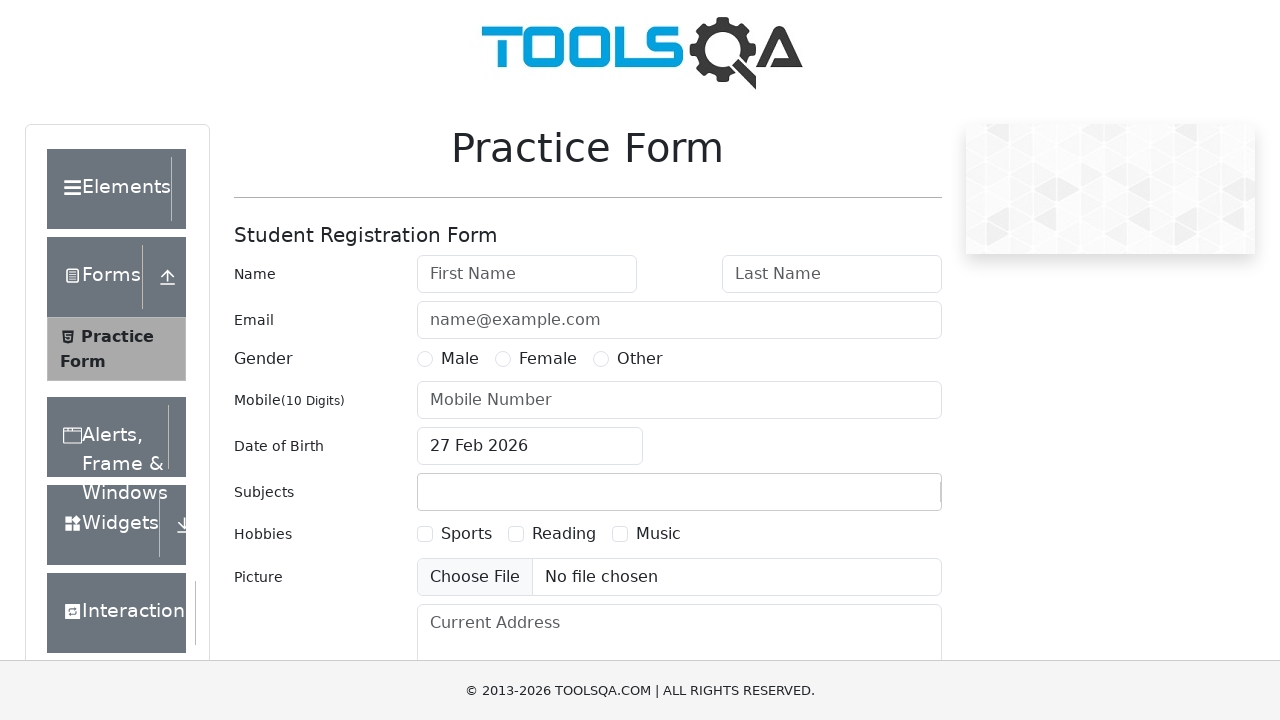

Filled first name field with 'Marcus' on #firstName
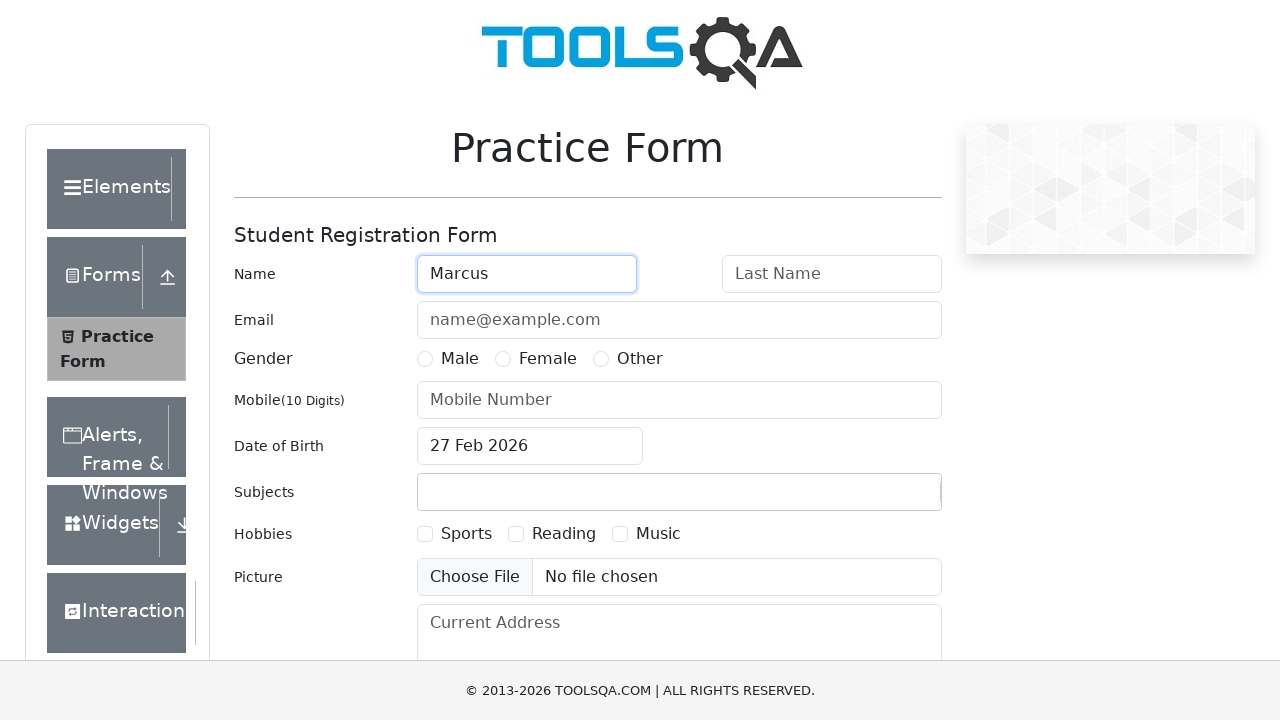

Filled last name field with 'Rodriguez' on #lastName
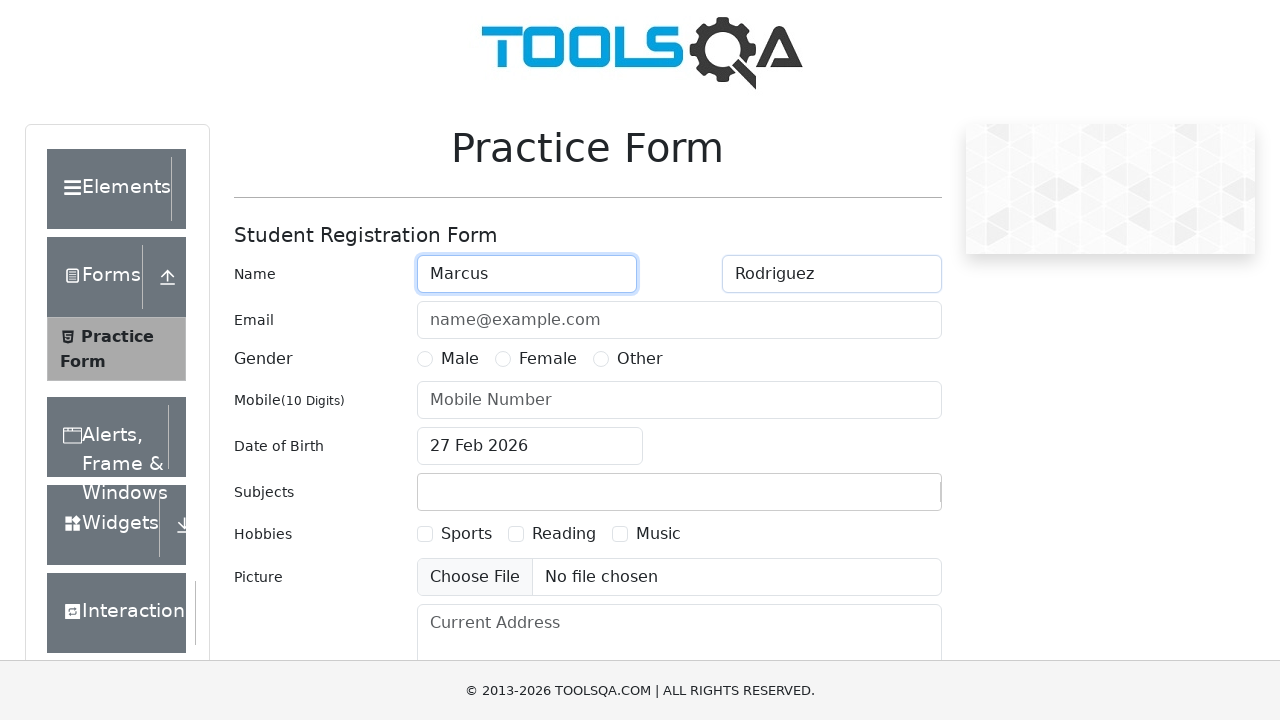

Filled email field with 'marcus.rodriguez@testmail.com' on #userEmail
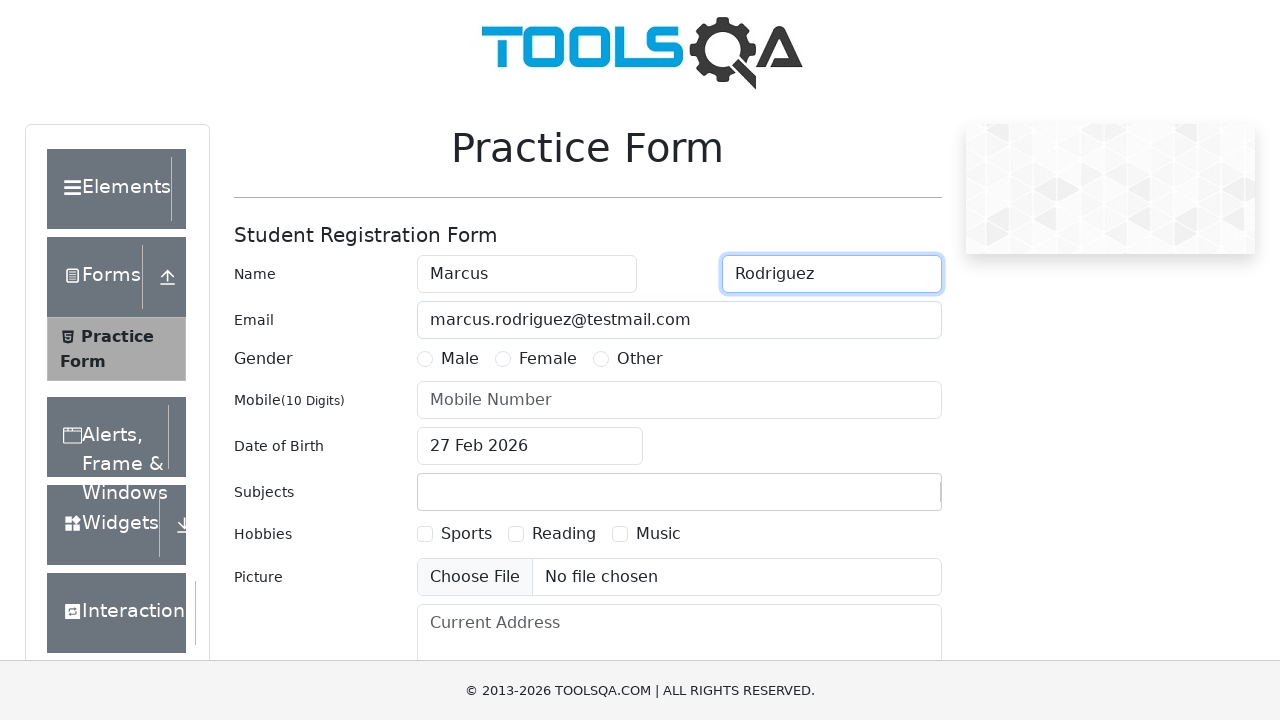

Waited 1 second for visual confirmation of populated form fields
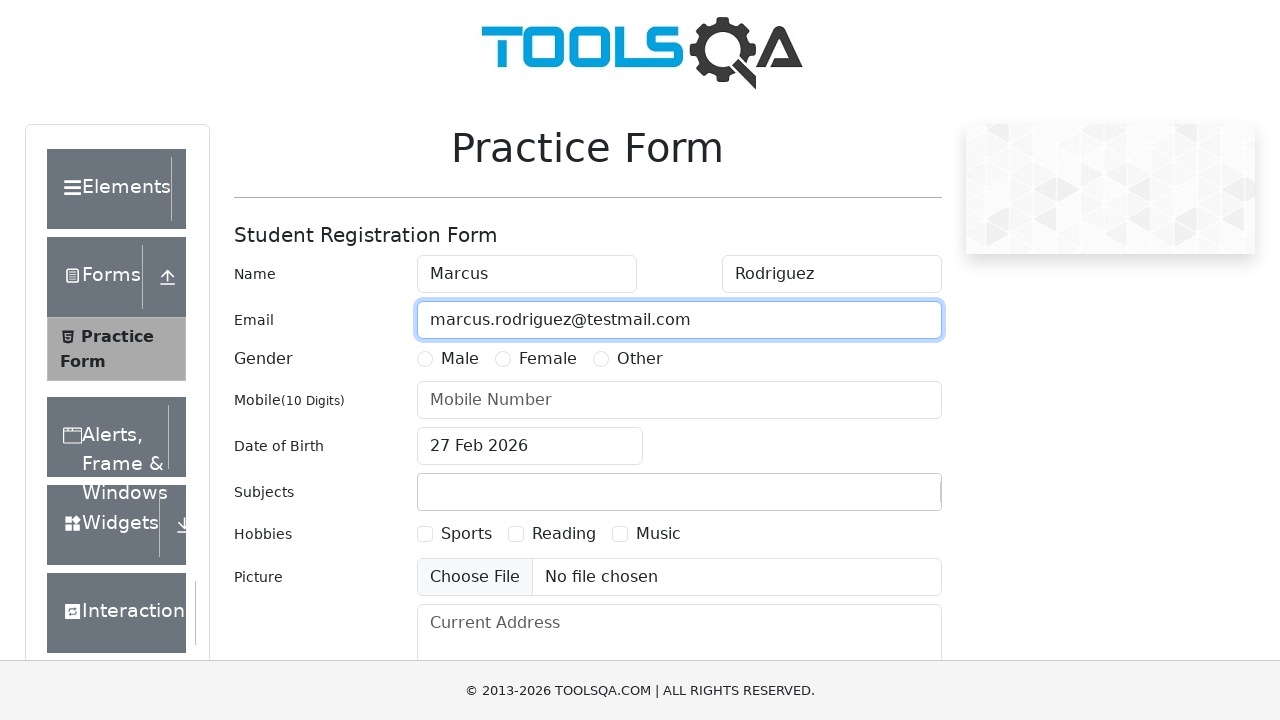

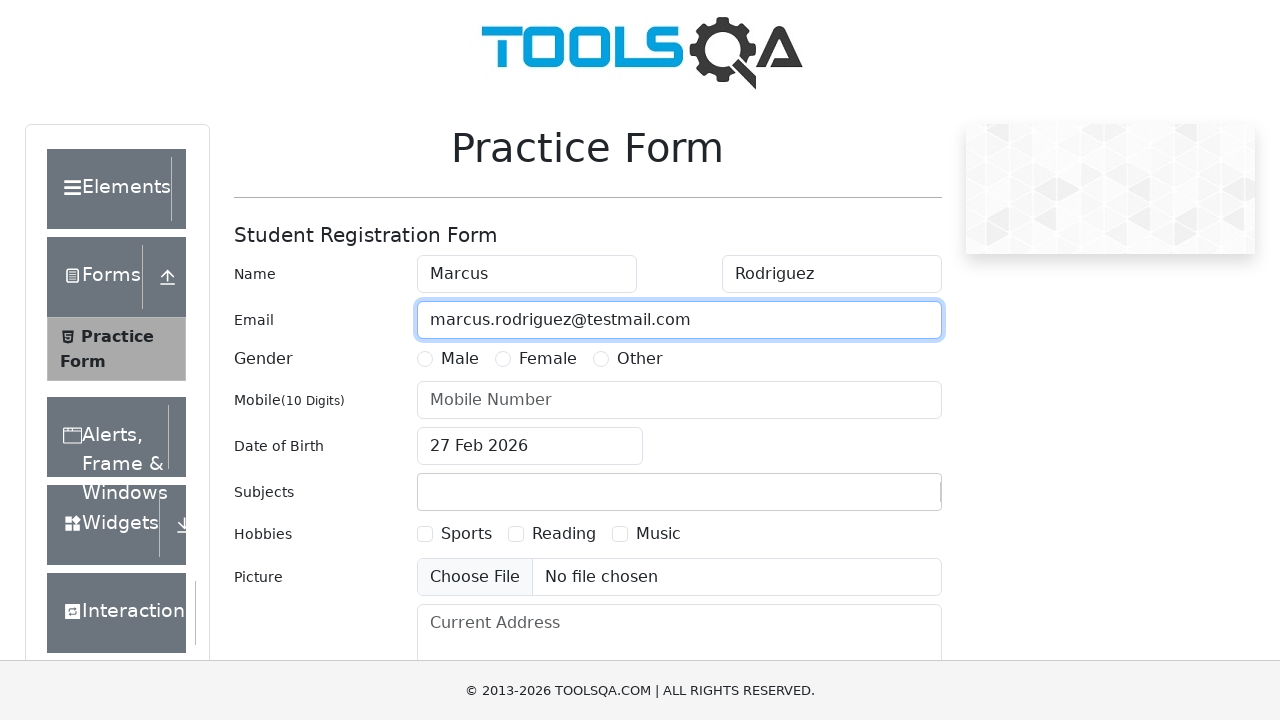